Tests a registration form by filling in personal information fields (name, surname, email, phone, city) and submitting the form, then verifies successful registration message

Starting URL: http://suninjuly.github.io/registration1.html

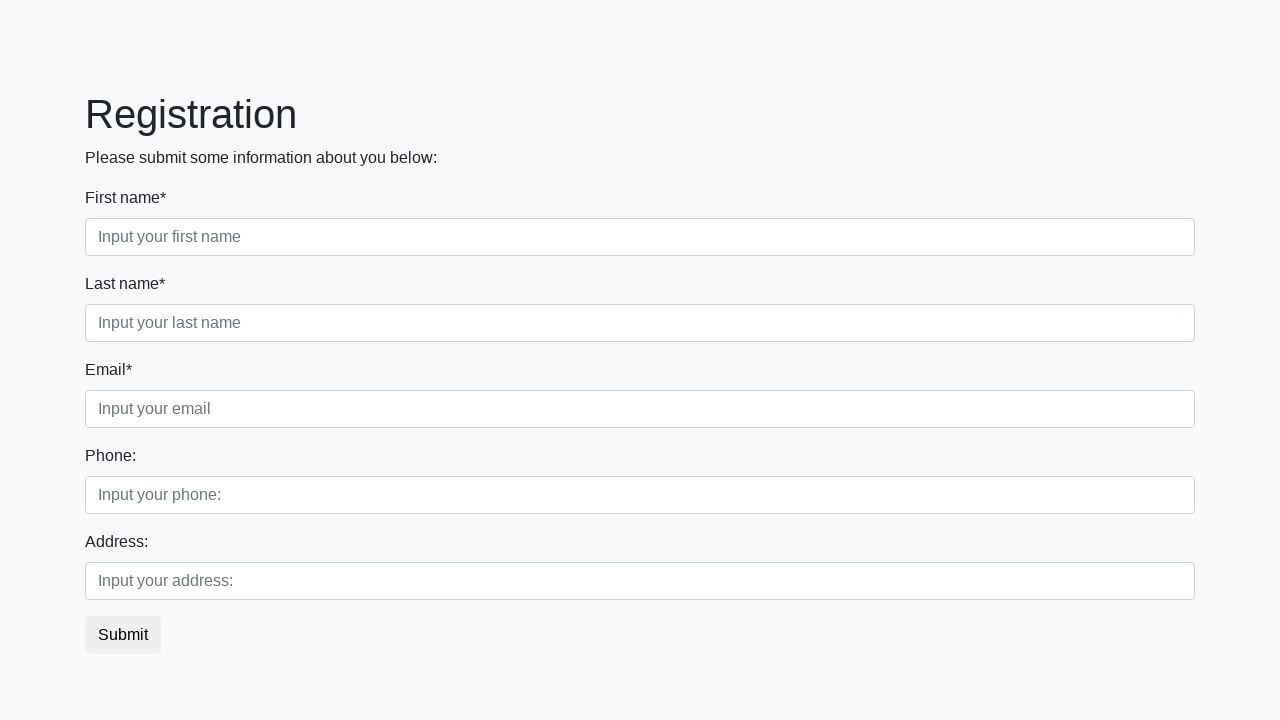

Filled first name field with 'Maria' on .first_block .first
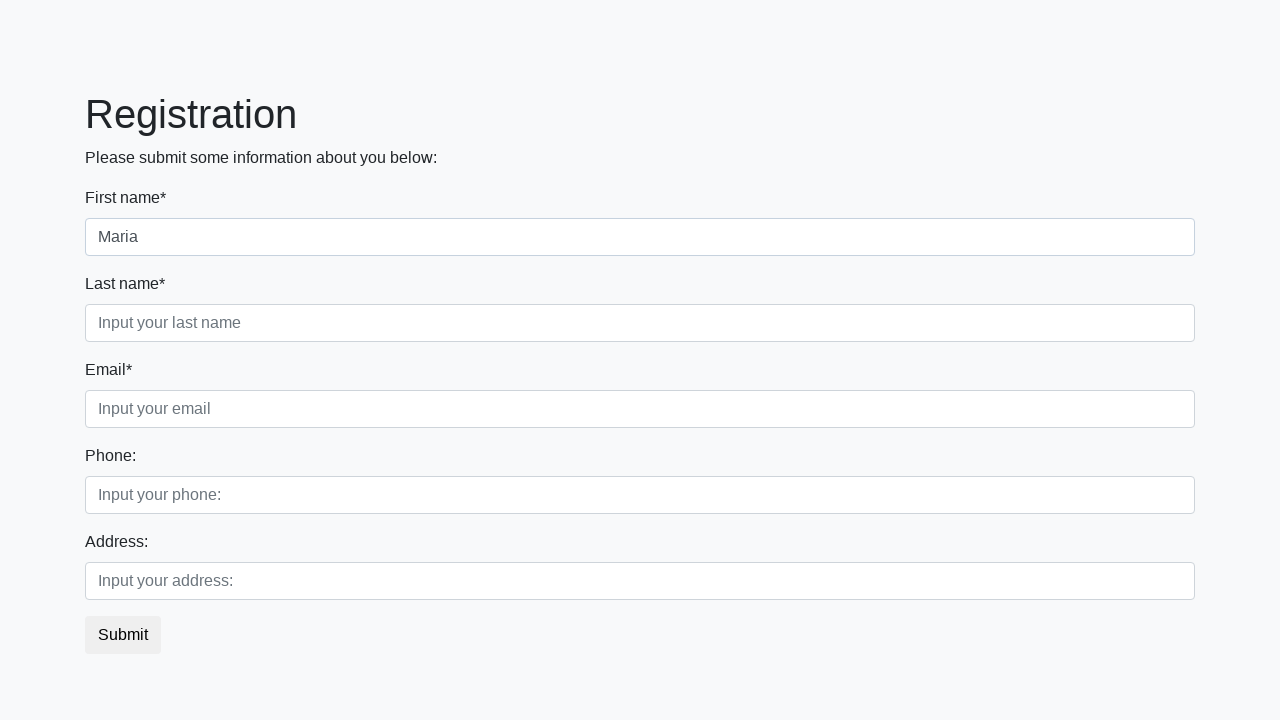

Filled last name field with 'Petrov' on .first_block .second
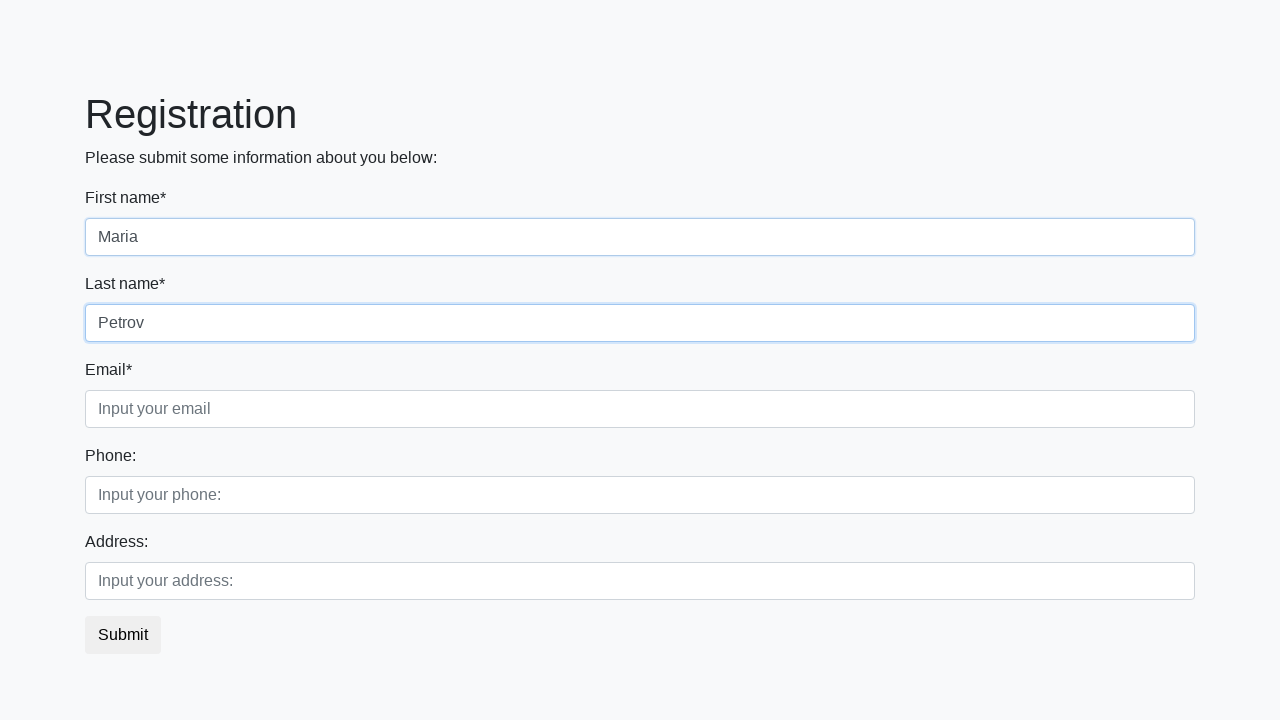

Filled email field with 'mariapetrov@example.com' on .first_block .third
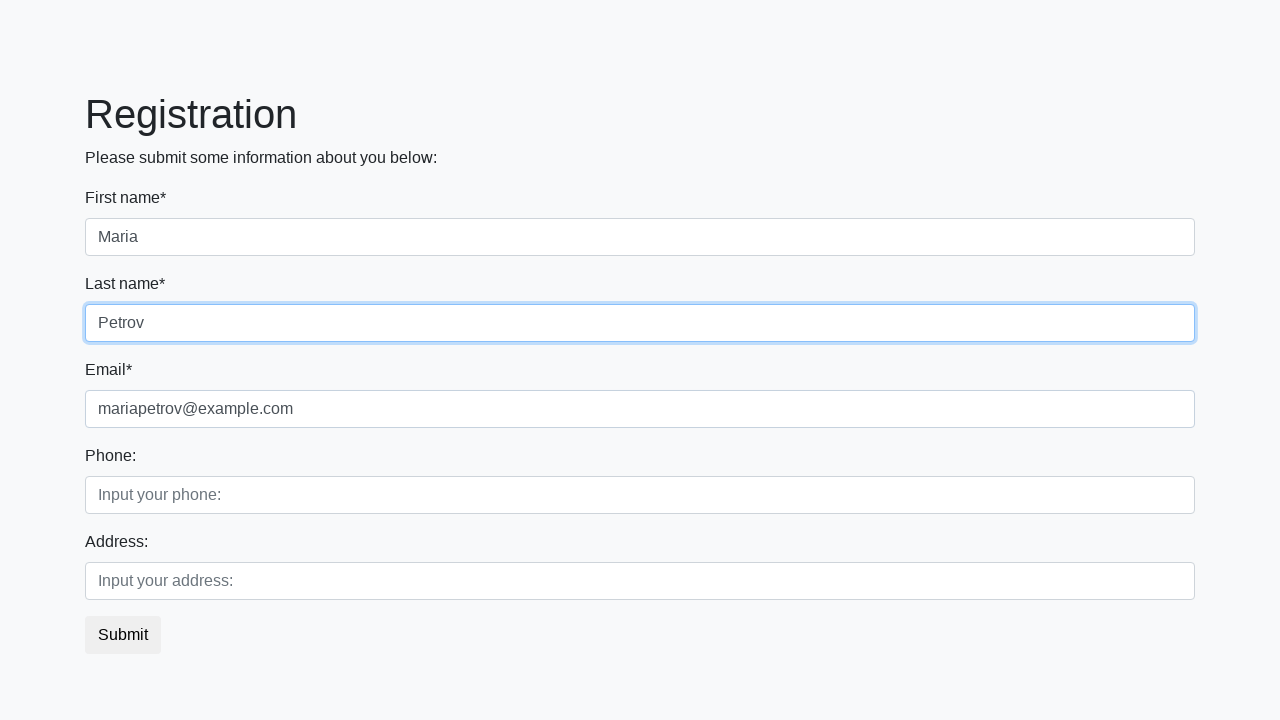

Filled phone number field with '79123456789' on .second_block .first
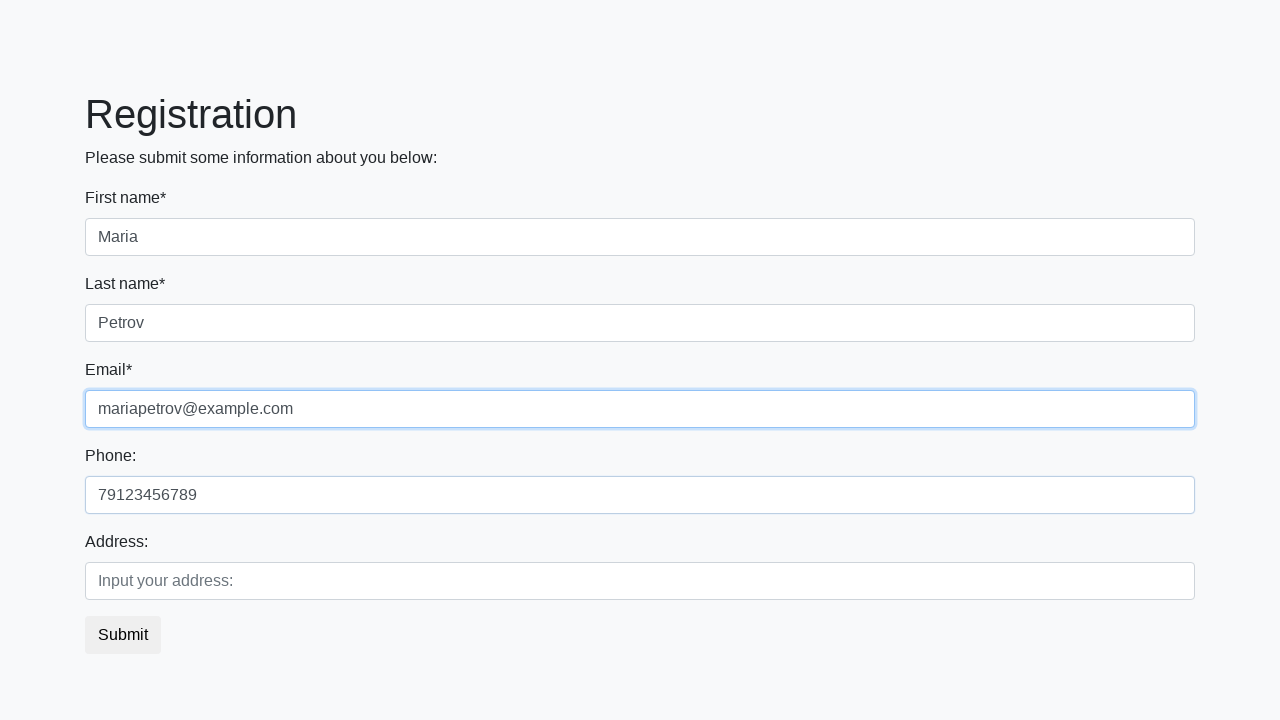

Filled city field with 'Saint Petersburg' on .second_block .second
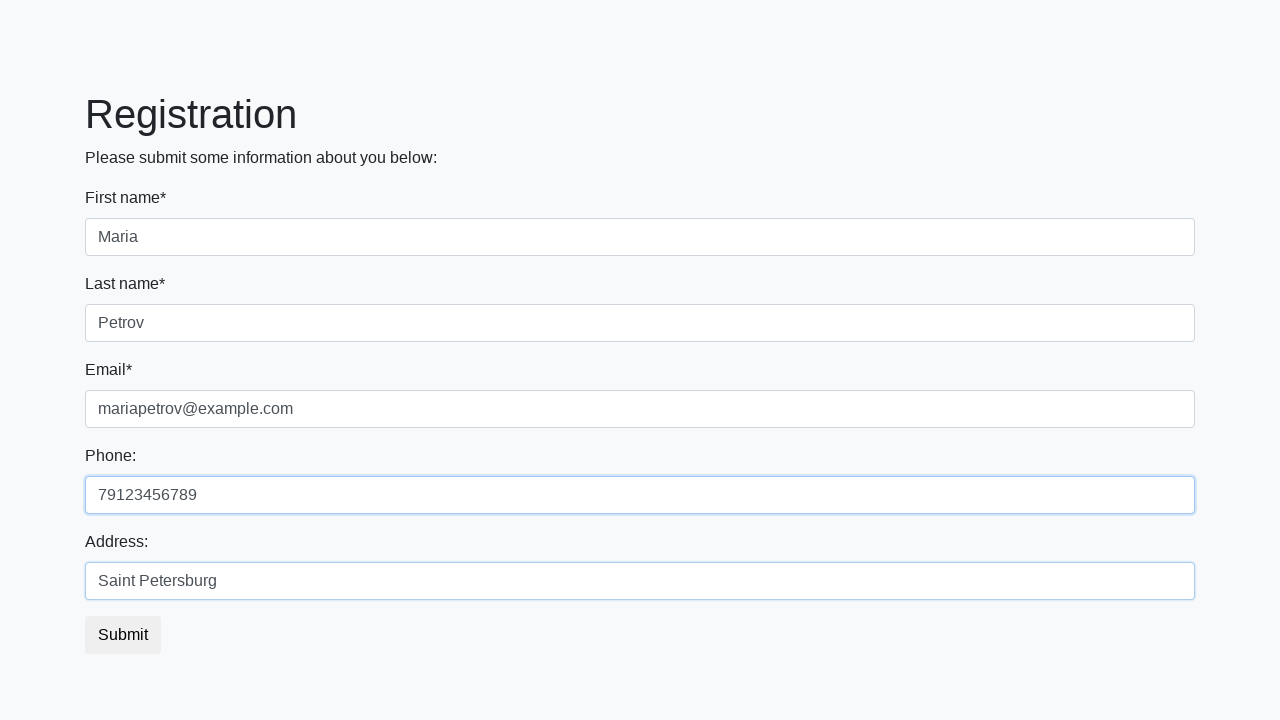

Clicked submit button to register at (123, 635) on .btn
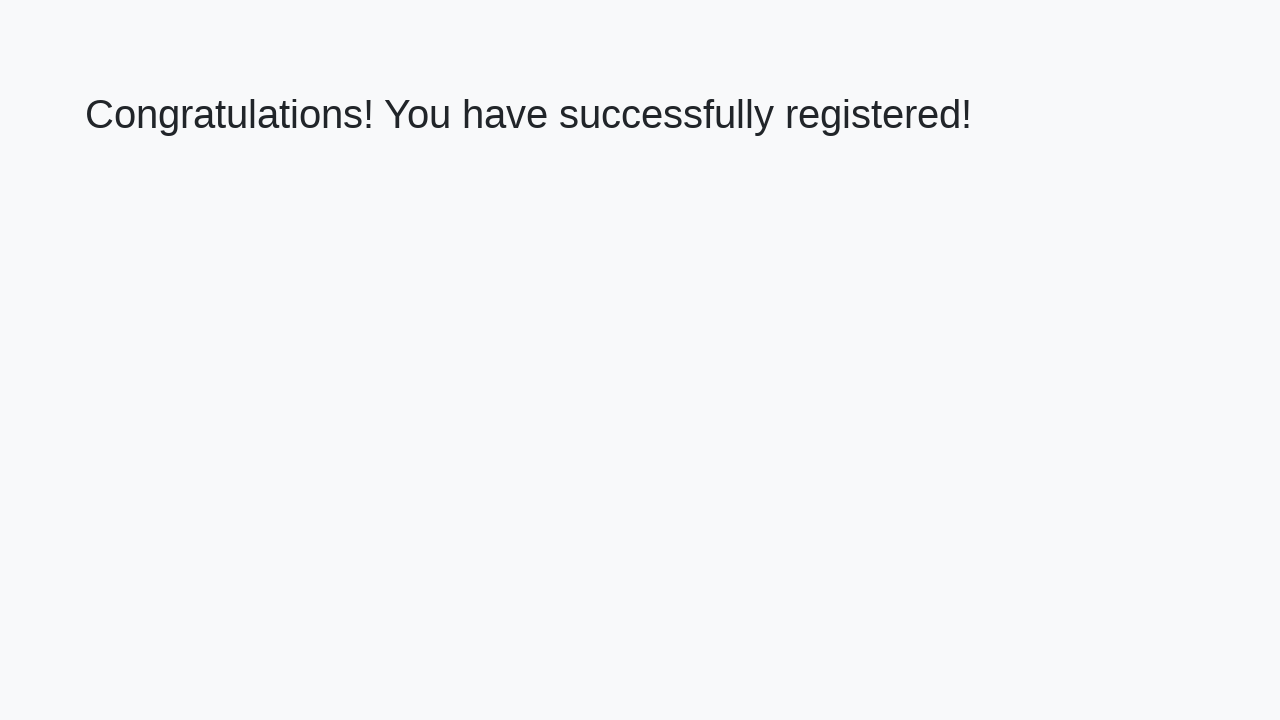

Registration successful - confirmation heading appeared
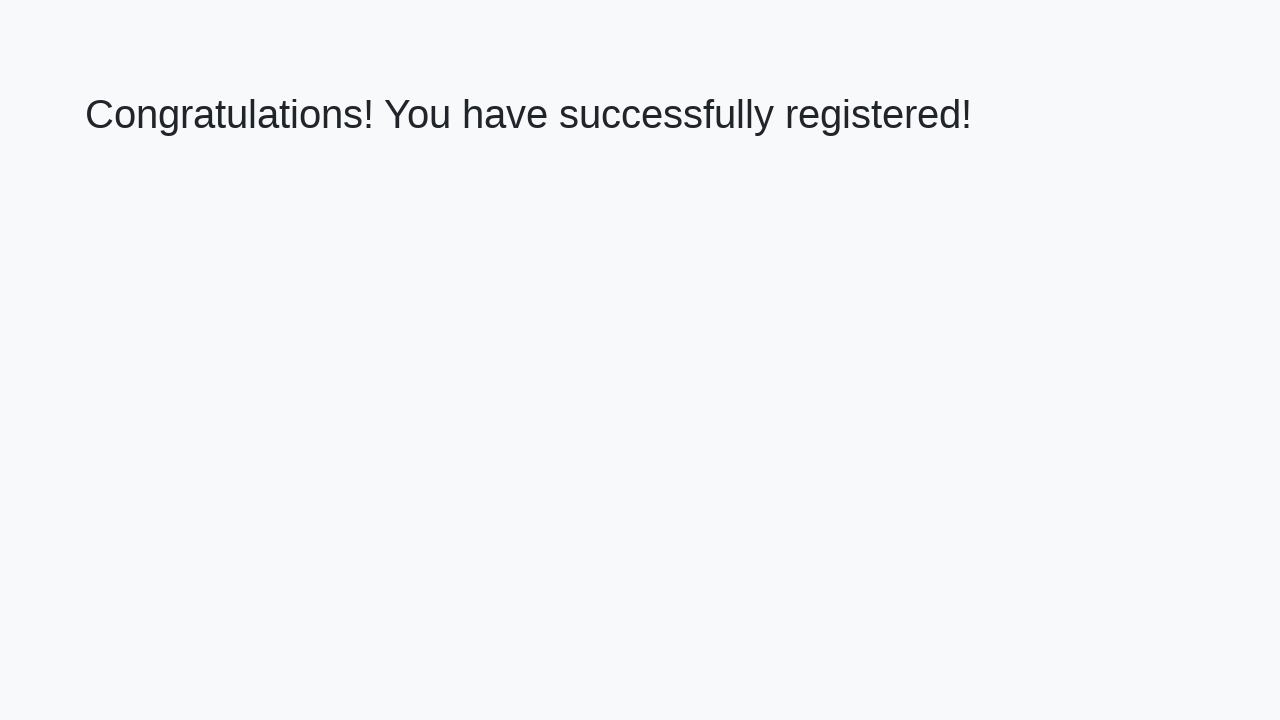

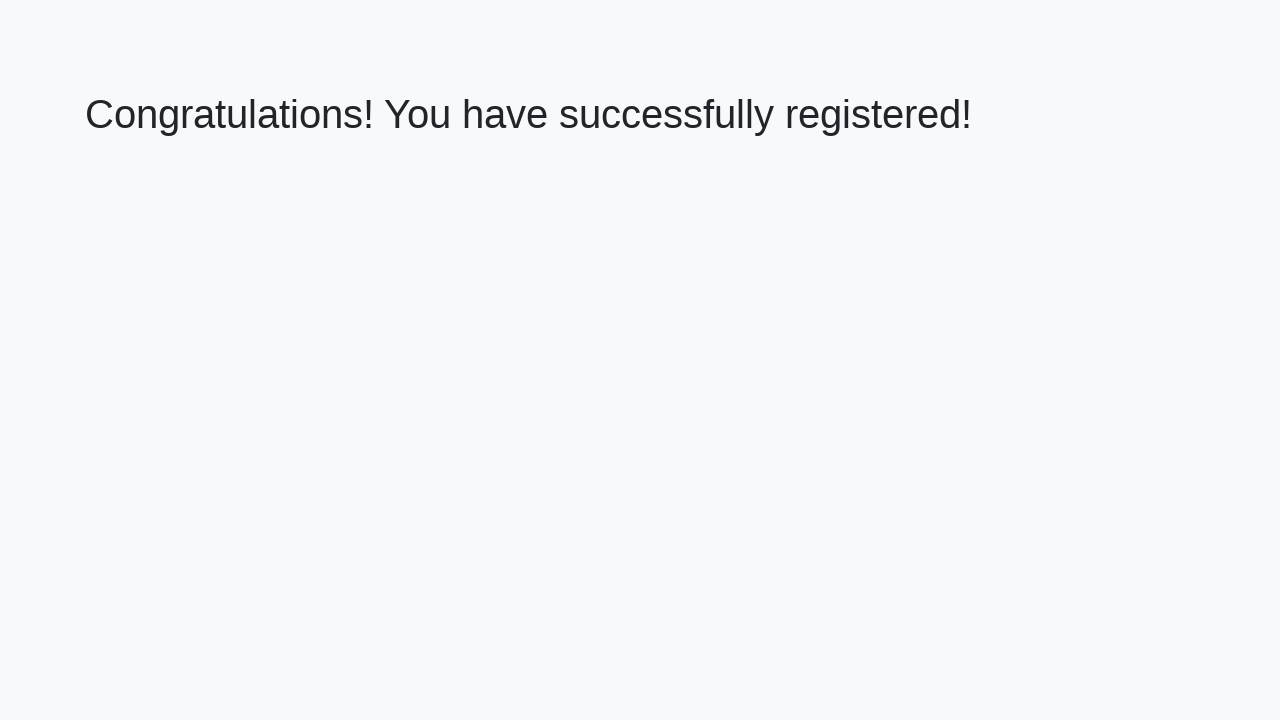